Tests right-click context menu functionality by right-clicking an element and selecting the "Copy" option from the context menu

Starting URL: http://swisnl.github.io/jQuery-contextMenu/demo.html

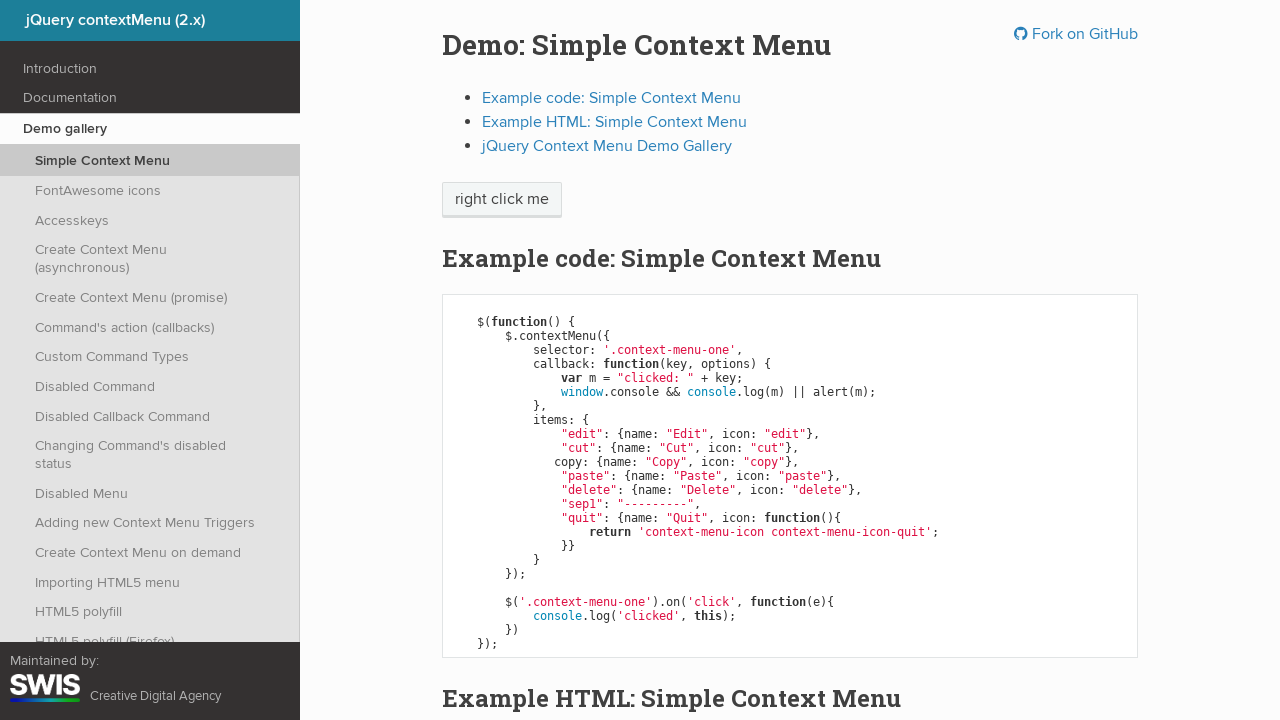

Located the 'right click me' element
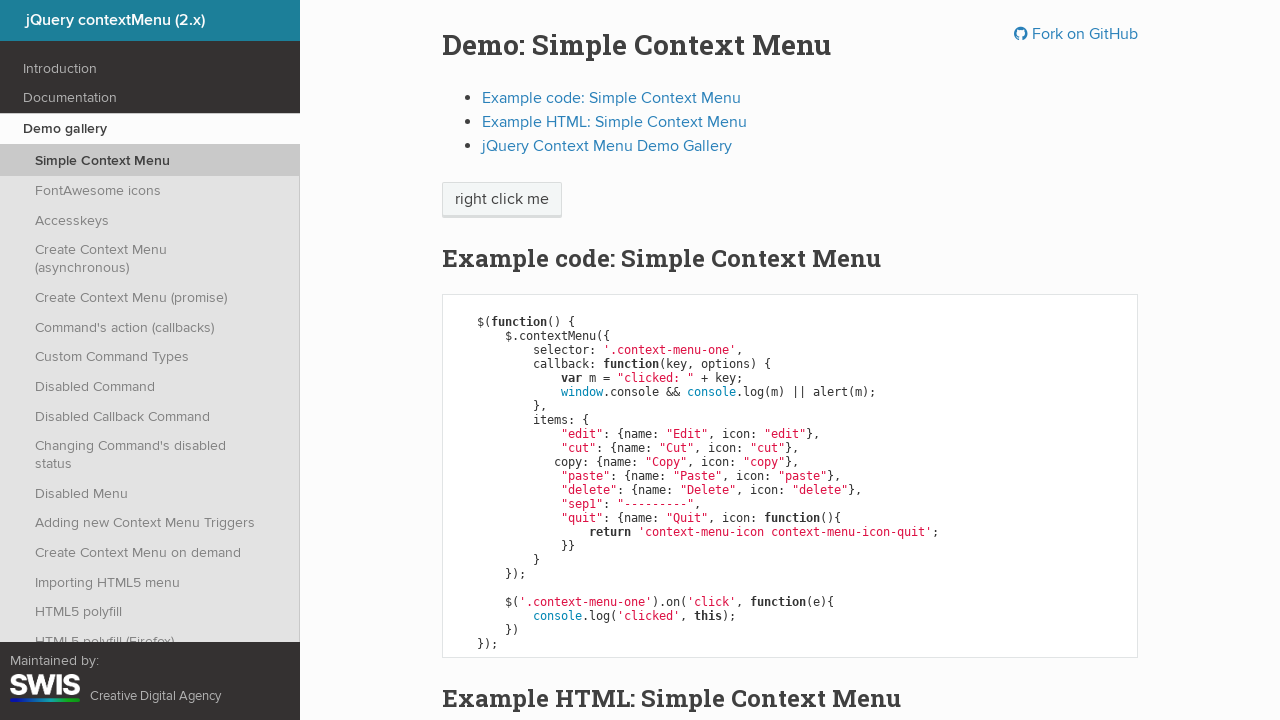

Right-clicked the element to open context menu at (502, 200) on xpath=//span[text()='right click me']
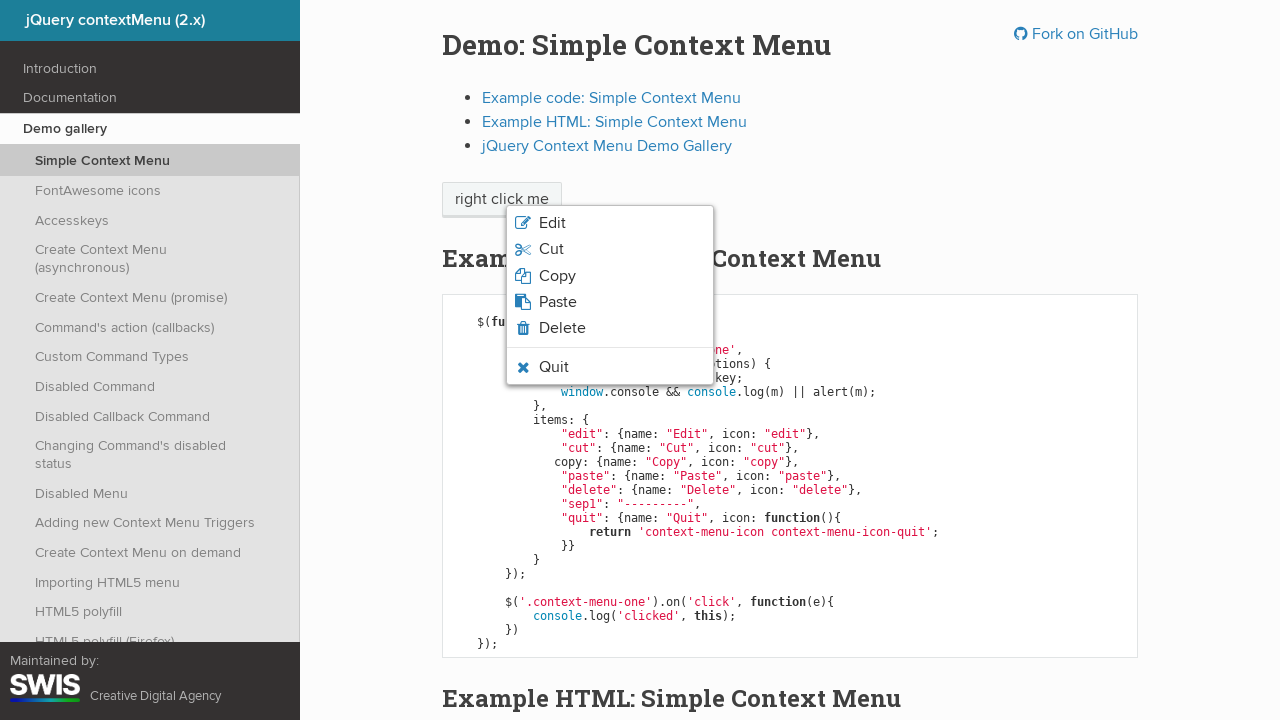

Context menu appeared
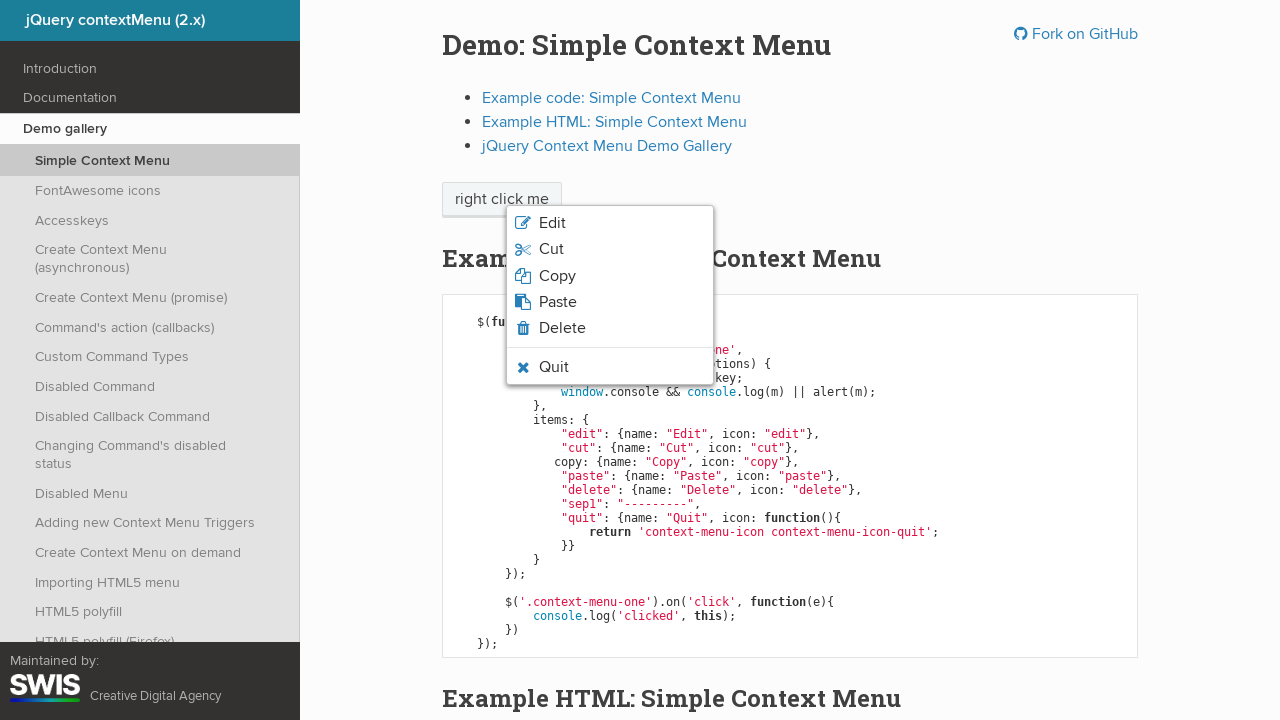

Clicked the 'Copy' option from the context menu at (557, 276) on xpath=//ul[@class='context-menu-list context-menu-root']/li[@class]/span >> nth=
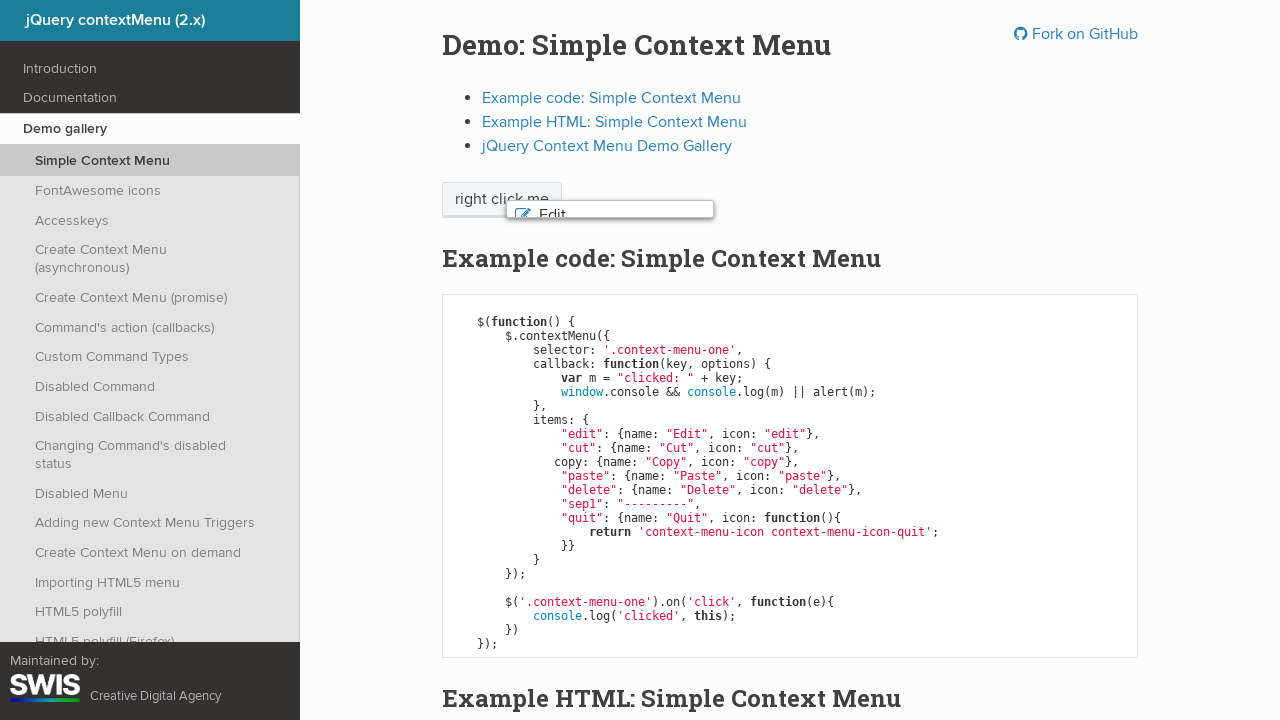

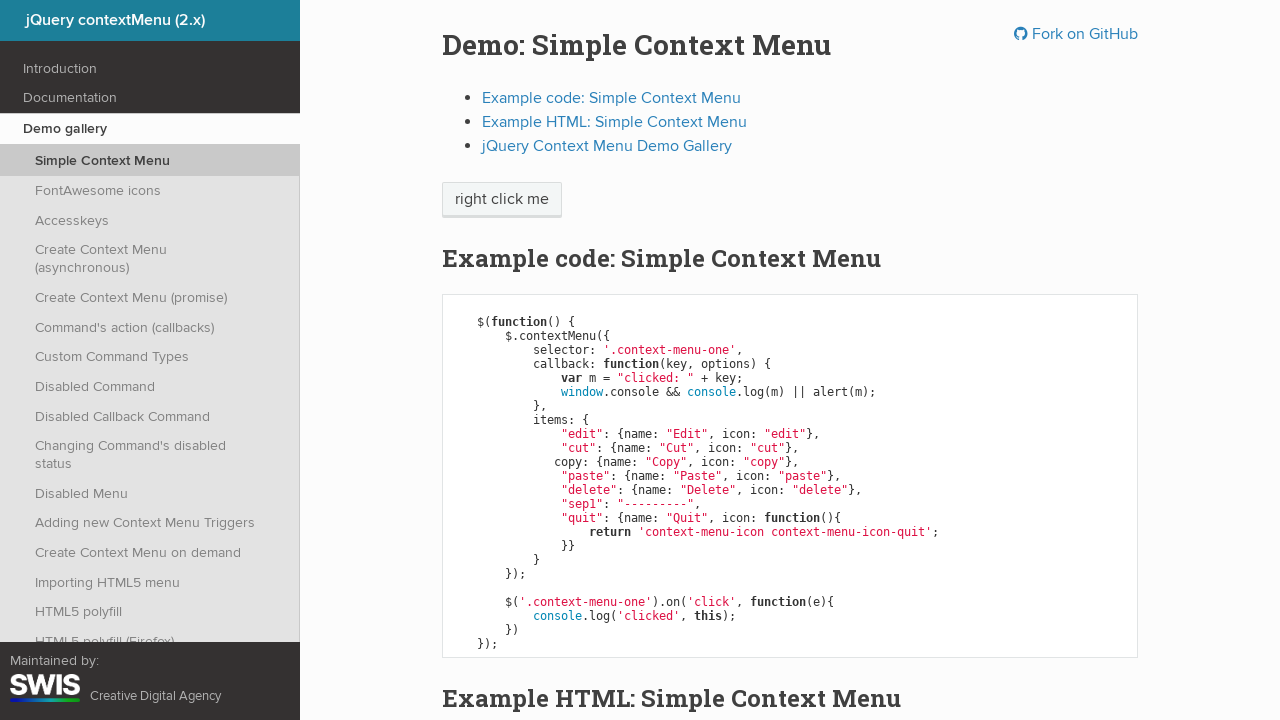